Tests JavaScript alert handling including simple alerts, confirmation dialogs, and prompt dialogs with accepting, dismissing, and entering text

Starting URL: https://demoqa.com/alerts

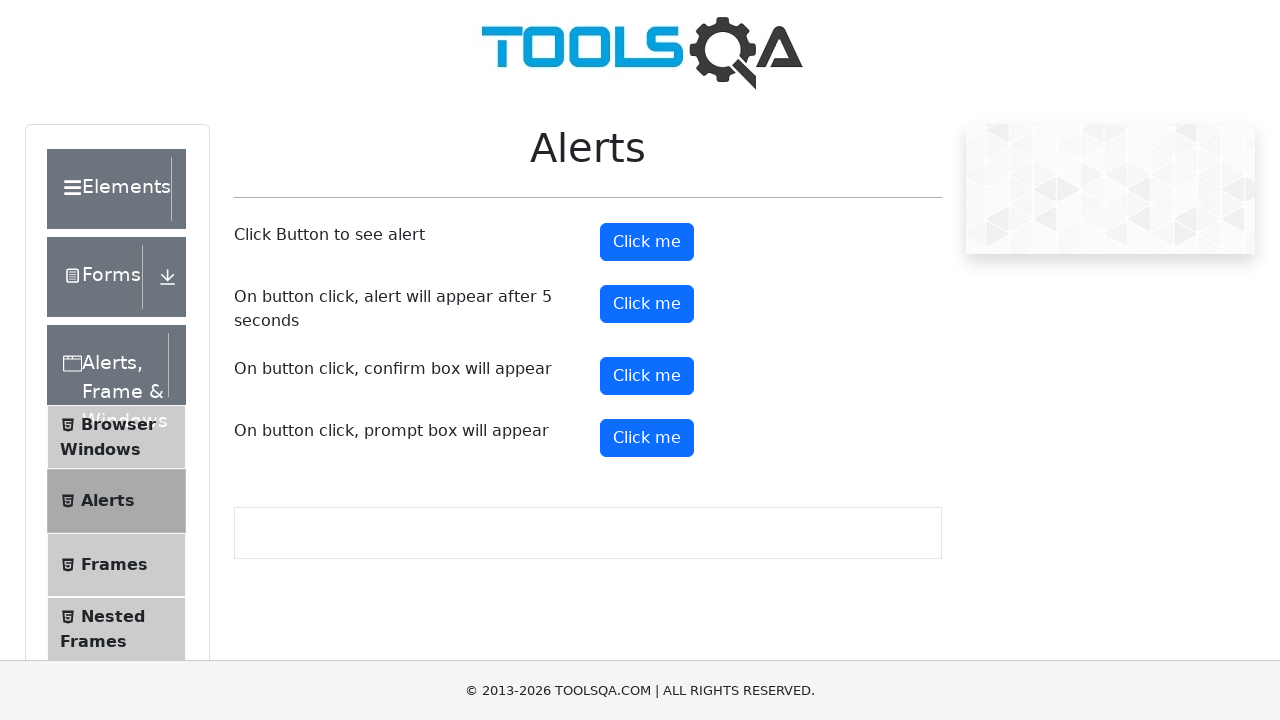

Clicked alert button and accepted simple alert dialog at (647, 242) on #alertButton
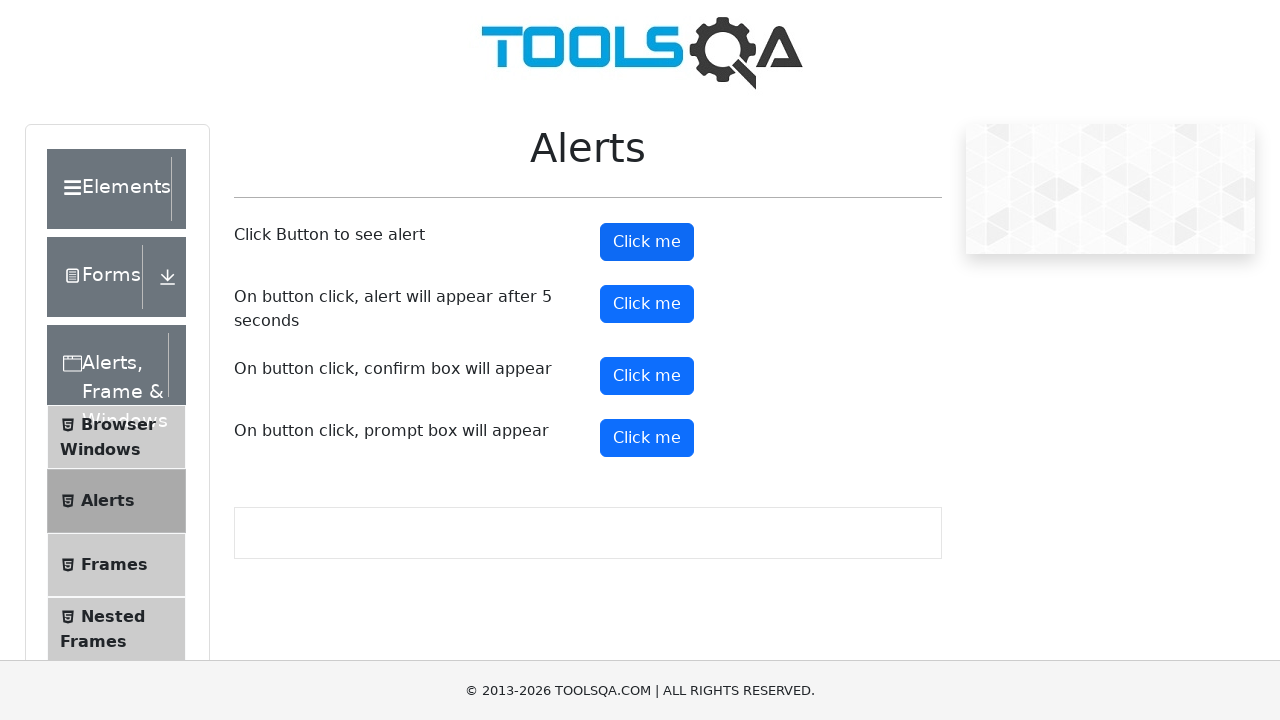

Waited 1 second after accepting alert
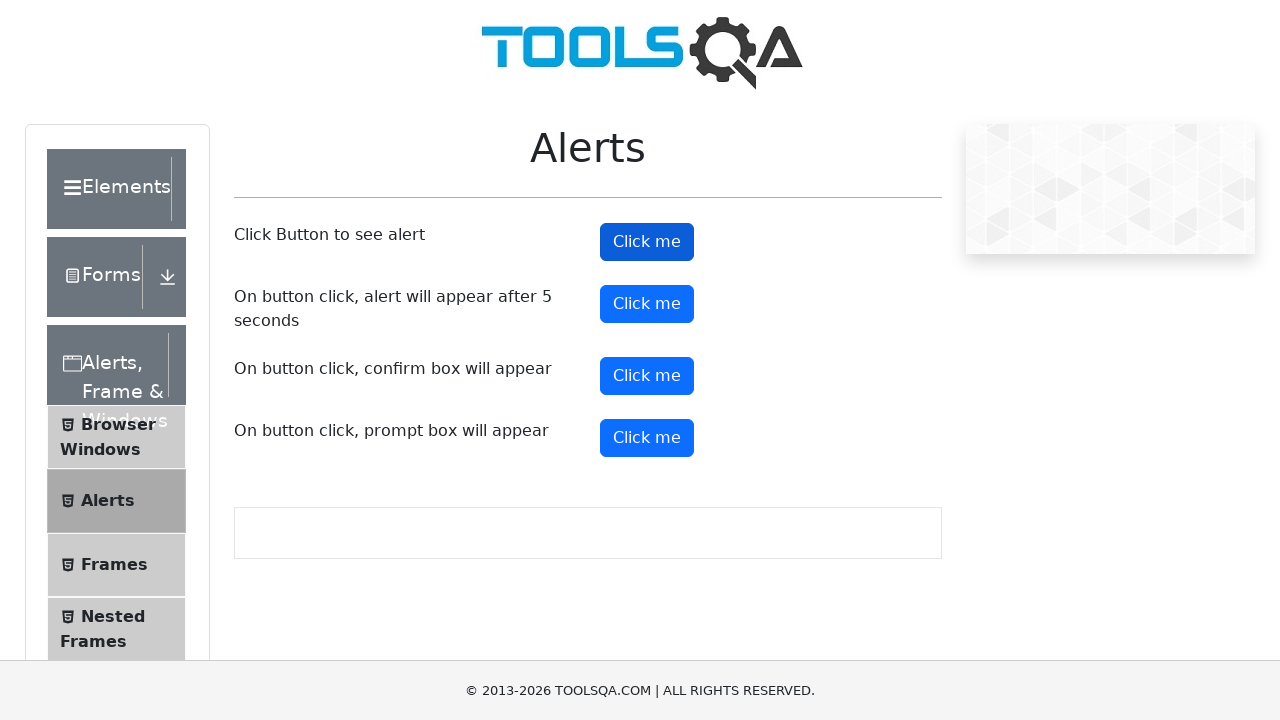

Clicked confirmation button and dismissed confirmation dialog at (647, 376) on #confirmButton
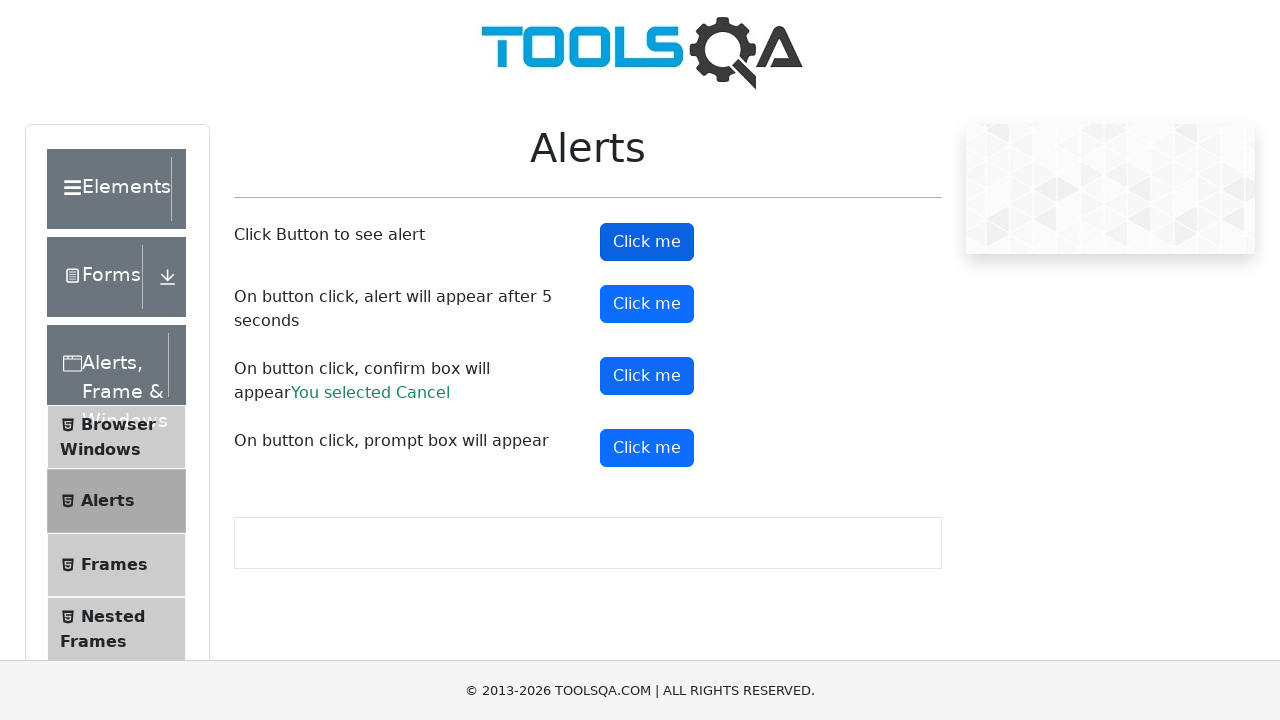

Waited 1 second after dismissing confirmation
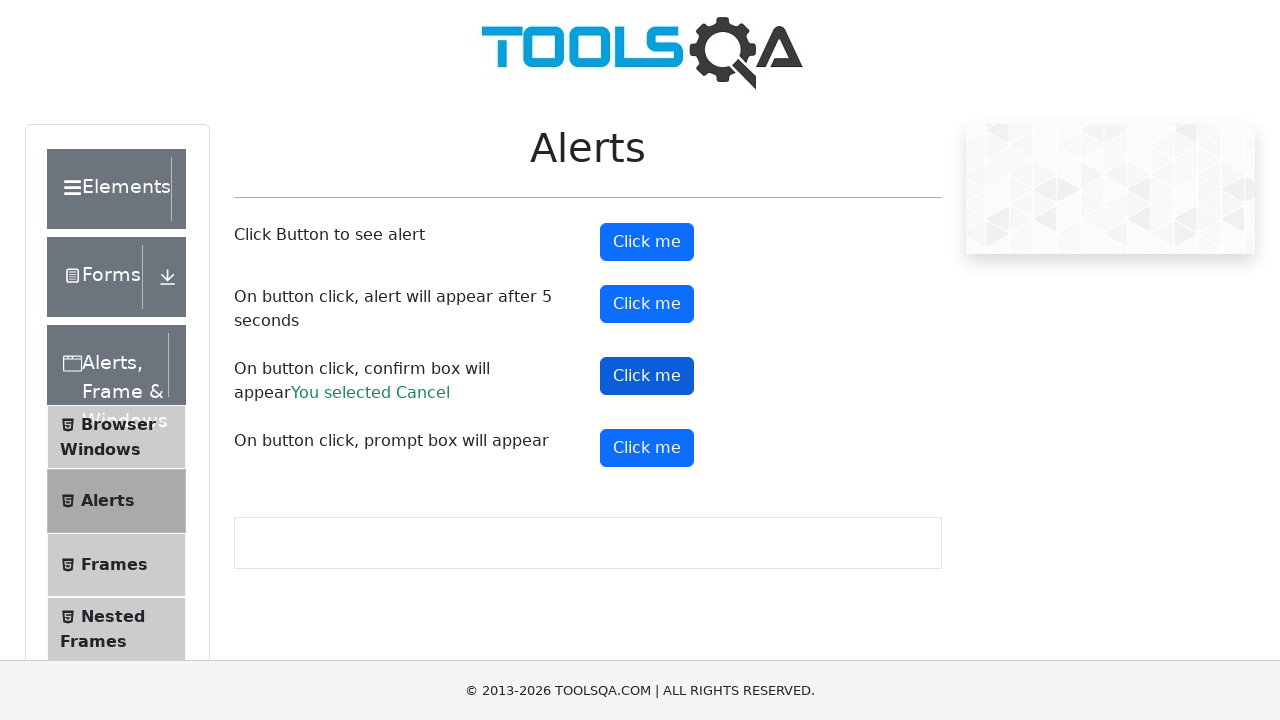

Clicked prompt button and accepted prompt dialog with text 'Accepting the alert' at (647, 448) on #promtButton
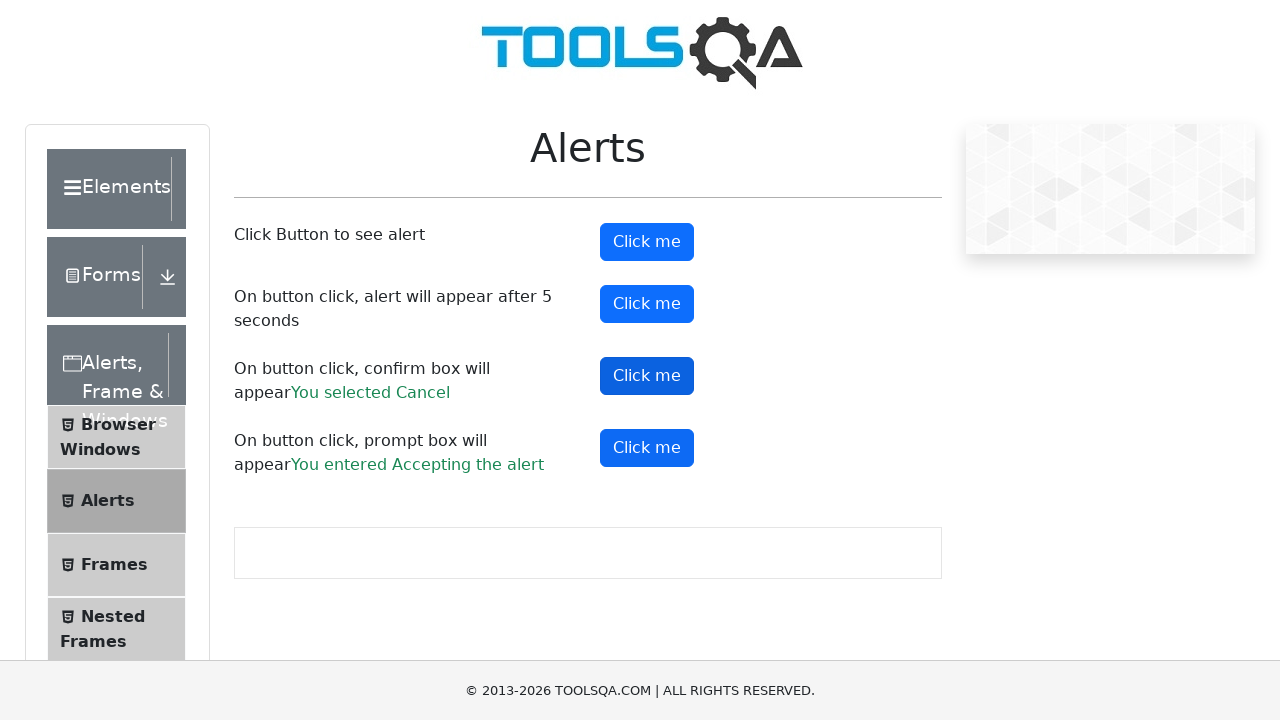

Waited 1 second after accepting prompt
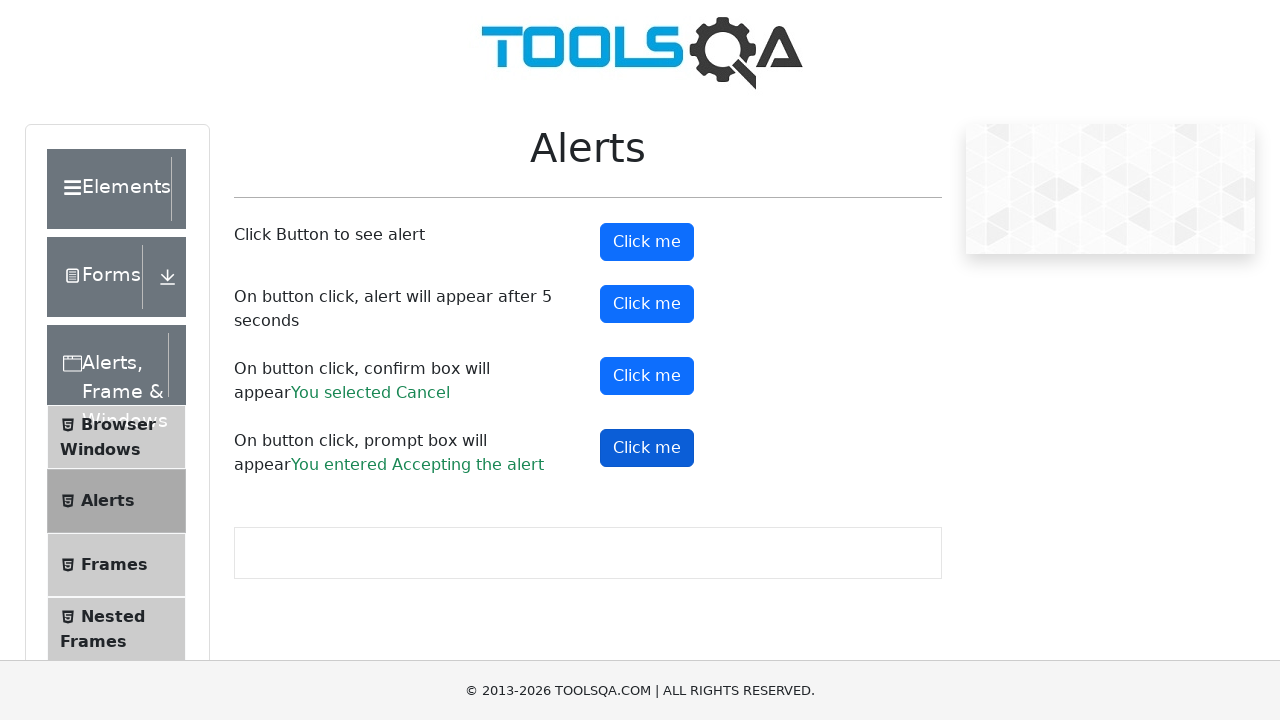

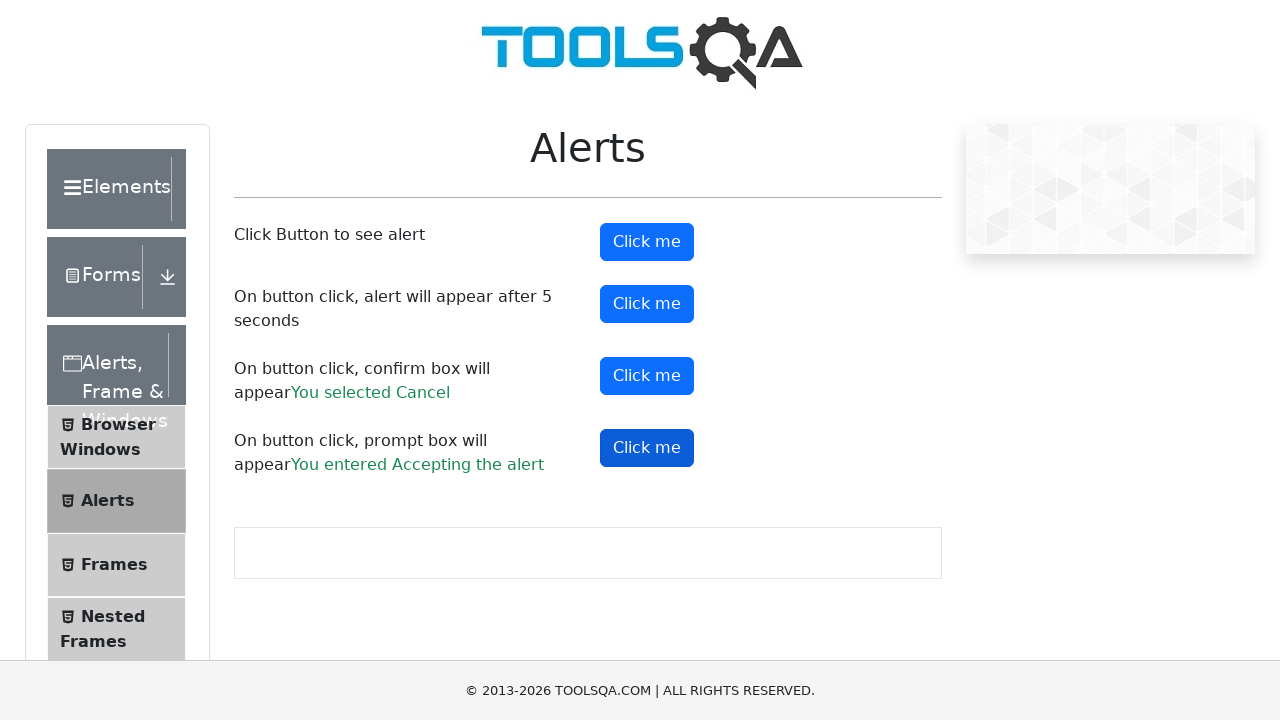